Tests radio button functionality by checking the male radio button and verifying the female radio button is not checked

Starting URL: https://artoftesting.com/samplesiteforselenium

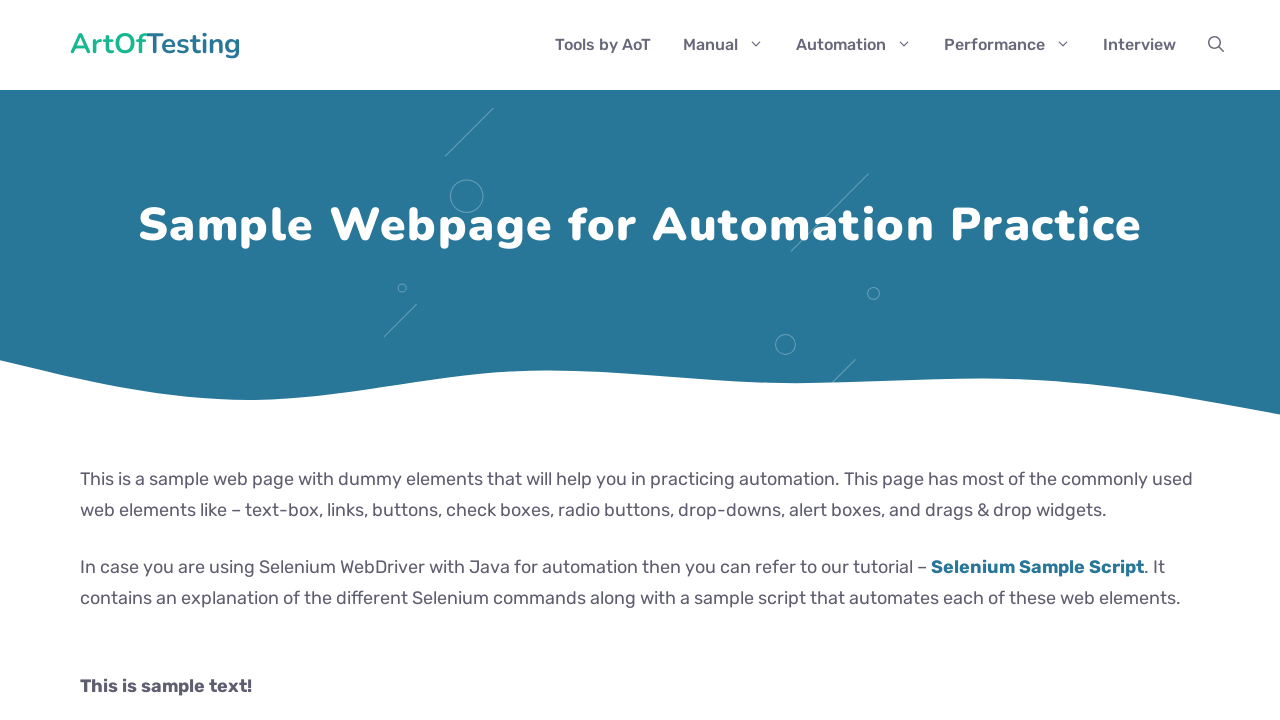

Navigated to sample test site
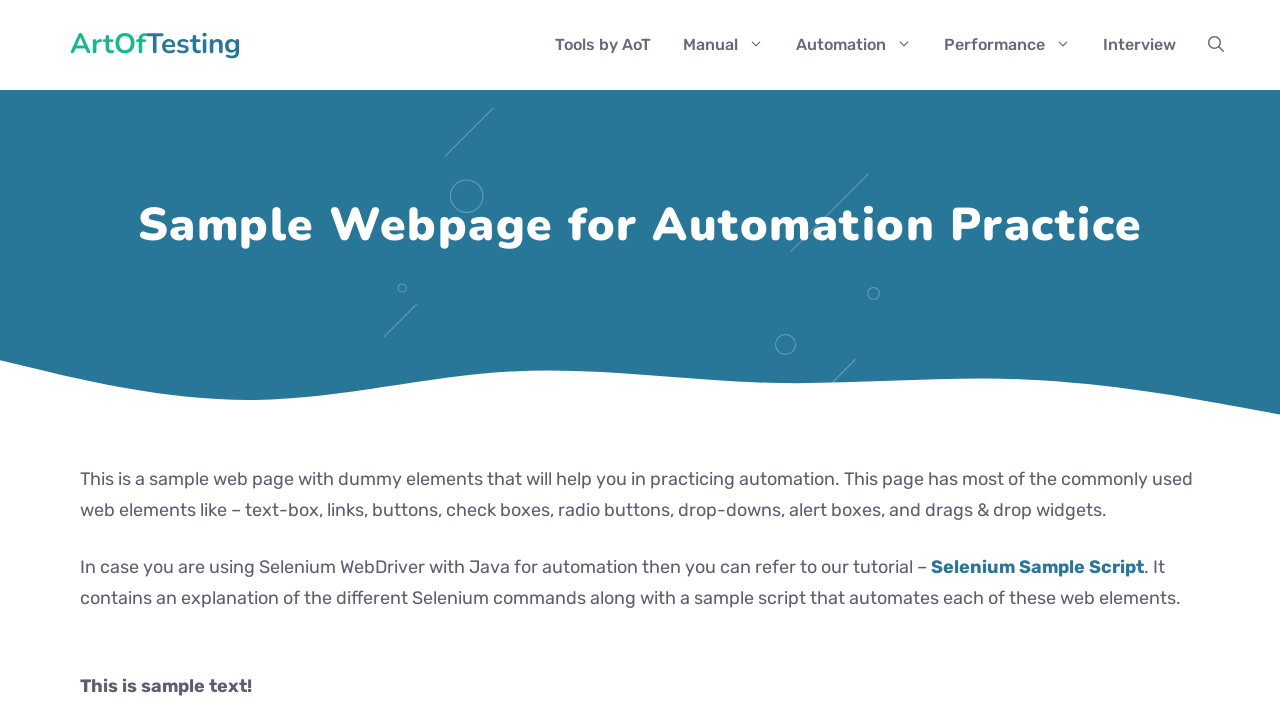

Checked the male radio button at (86, 360) on xpath=//*[@id="male"]
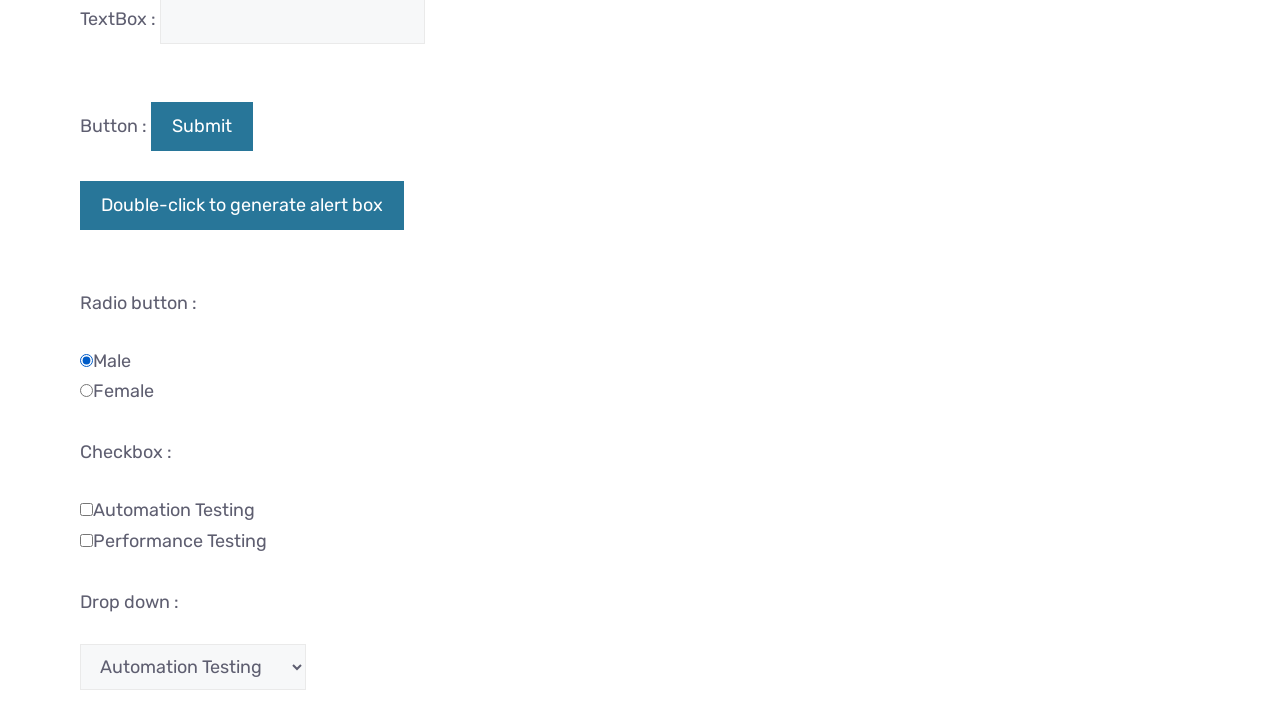

Verified male radio button is checked
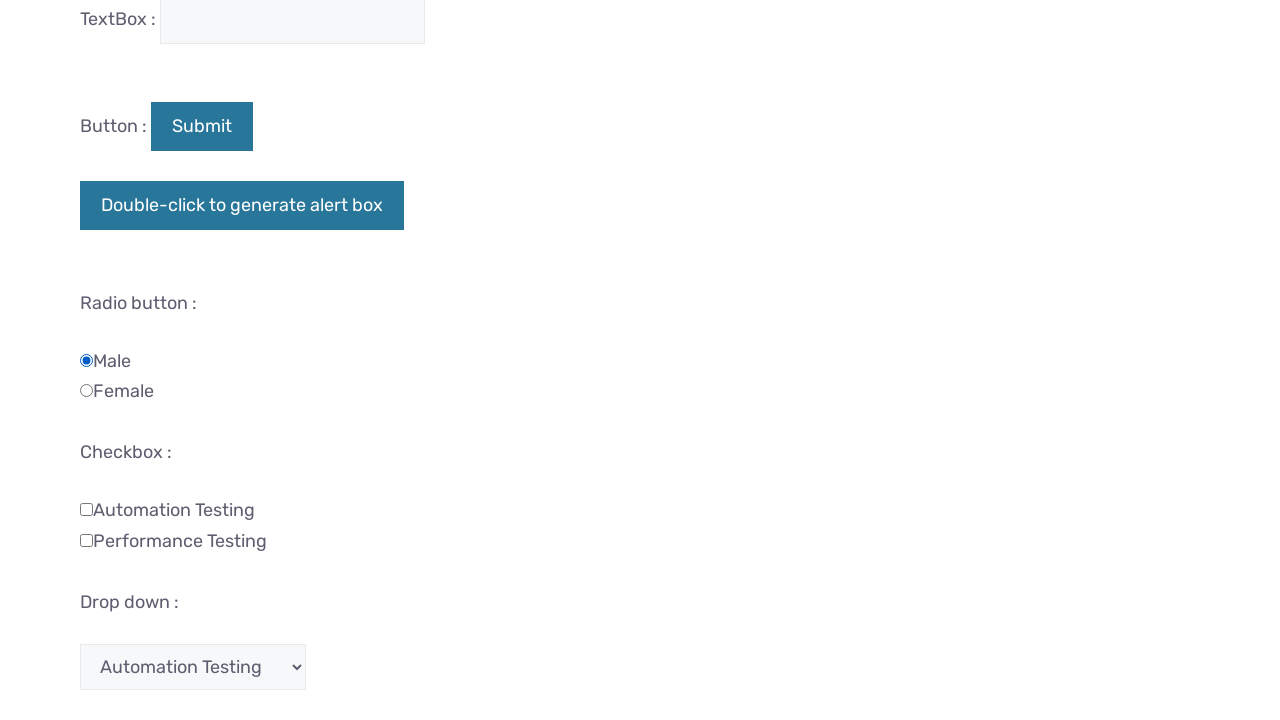

Verified female radio button is not checked
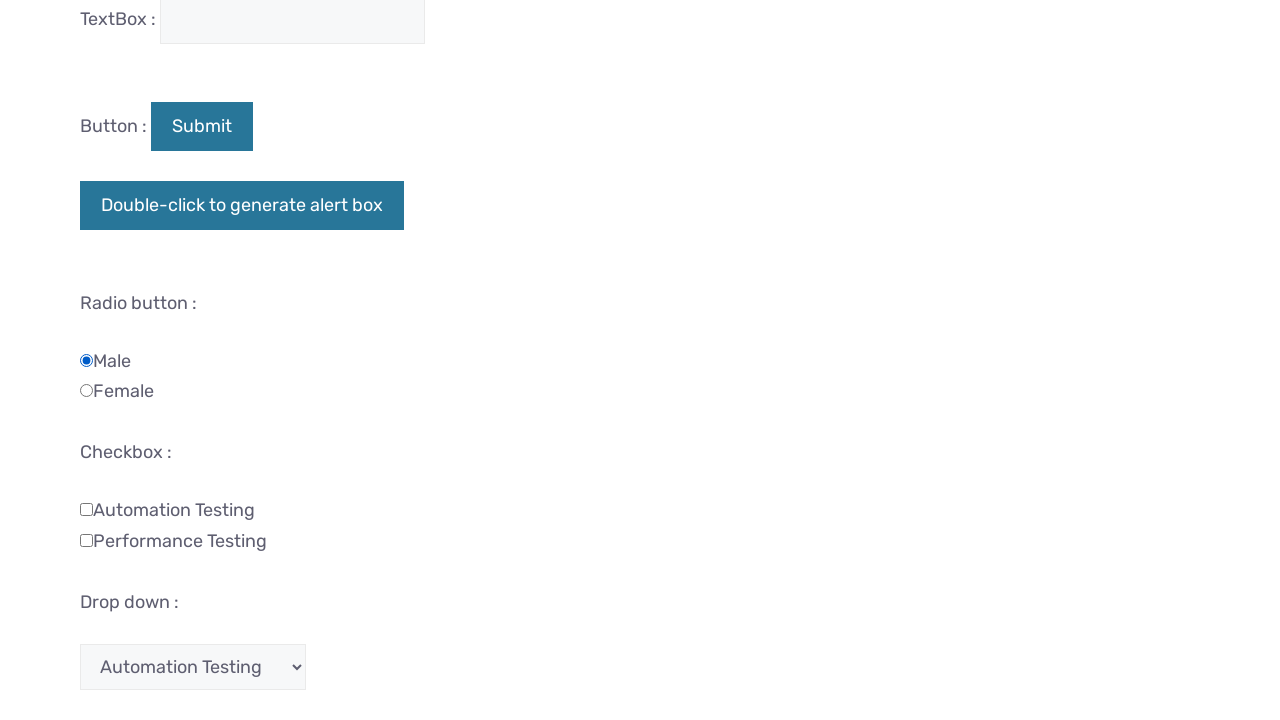

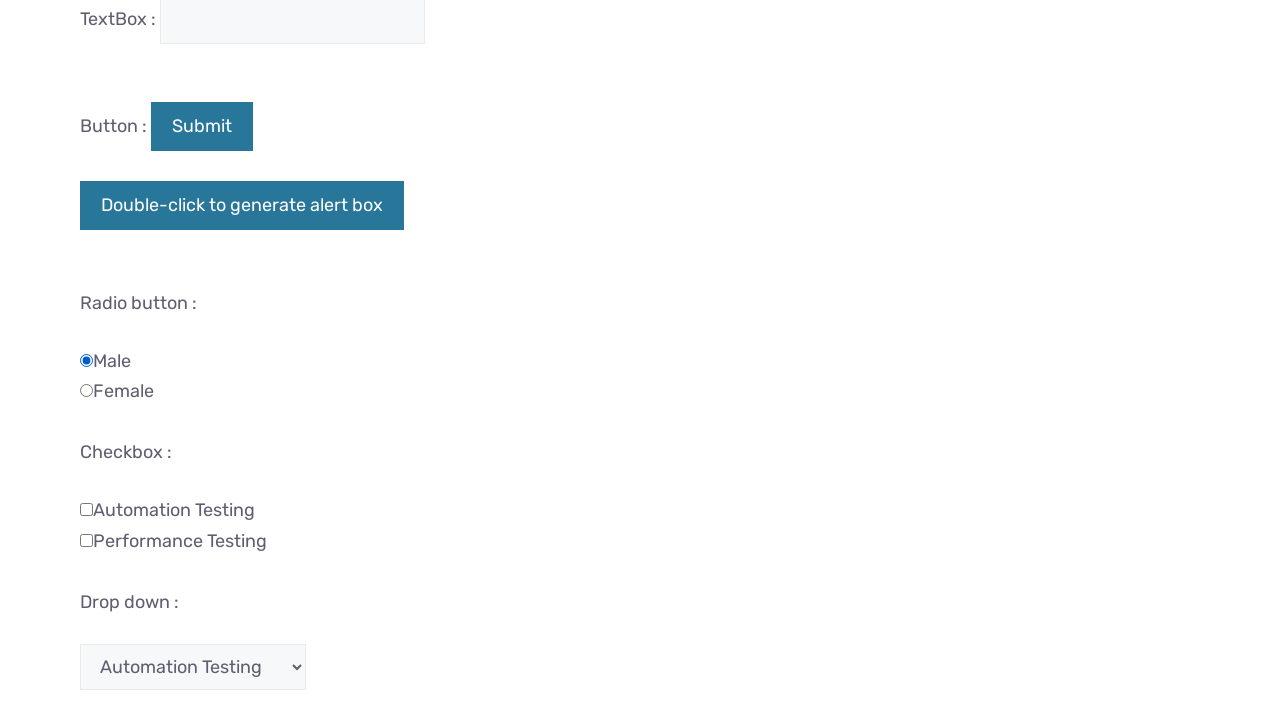